Tests checkbox interaction by selecting the first two checkboxes that contain 'day' in their value attribute on a test automation practice page

Starting URL: https://testautomationpractice.blogspot.com/

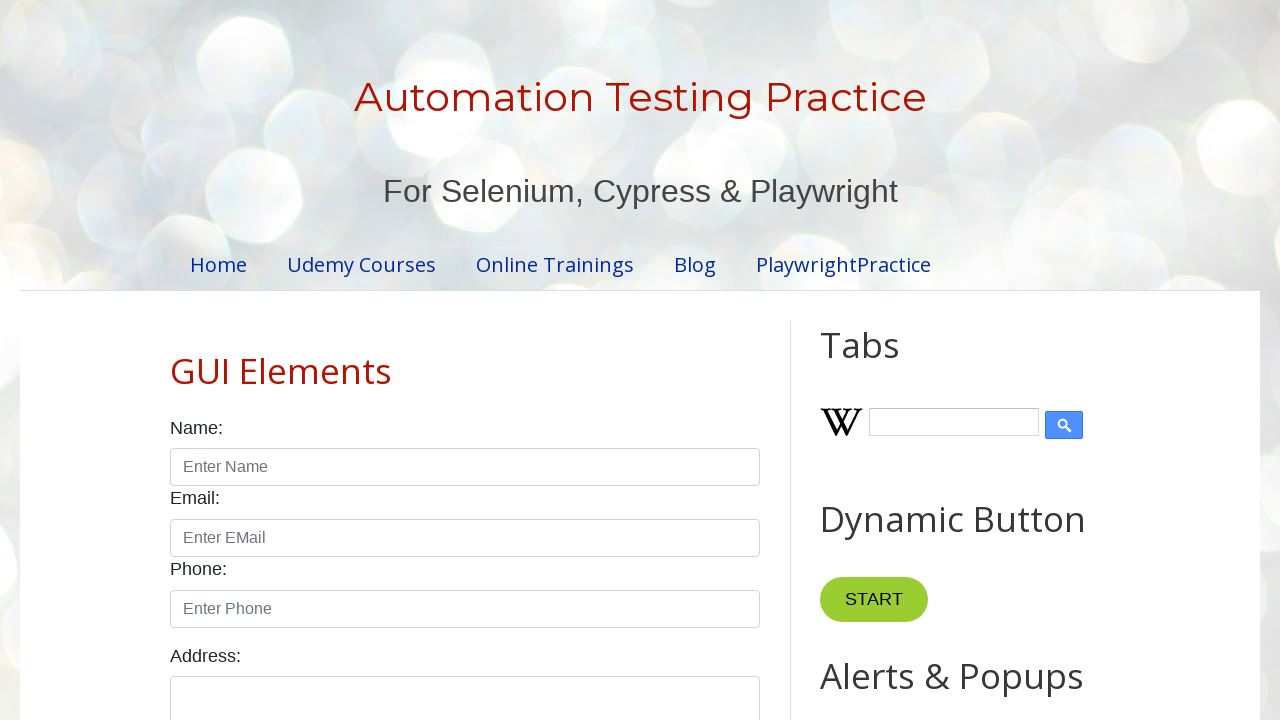

Navigated to test automation practice page
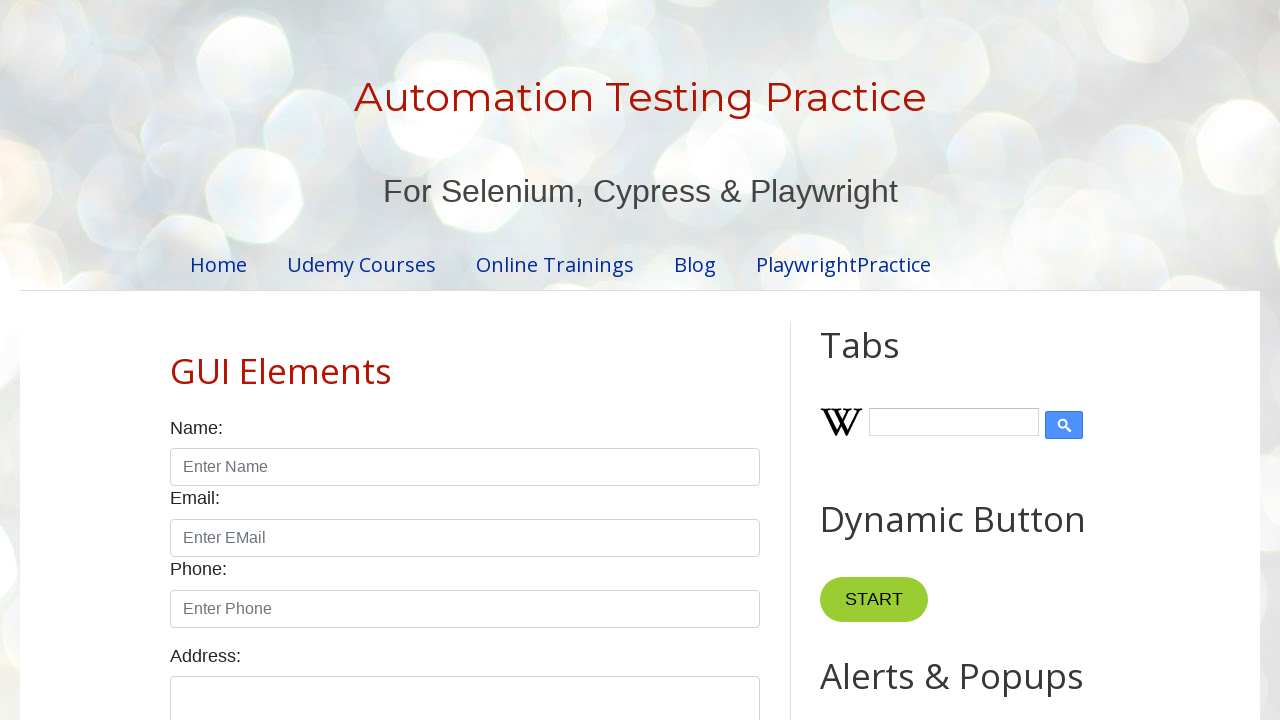

Located all checkboxes containing 'day' in value attribute
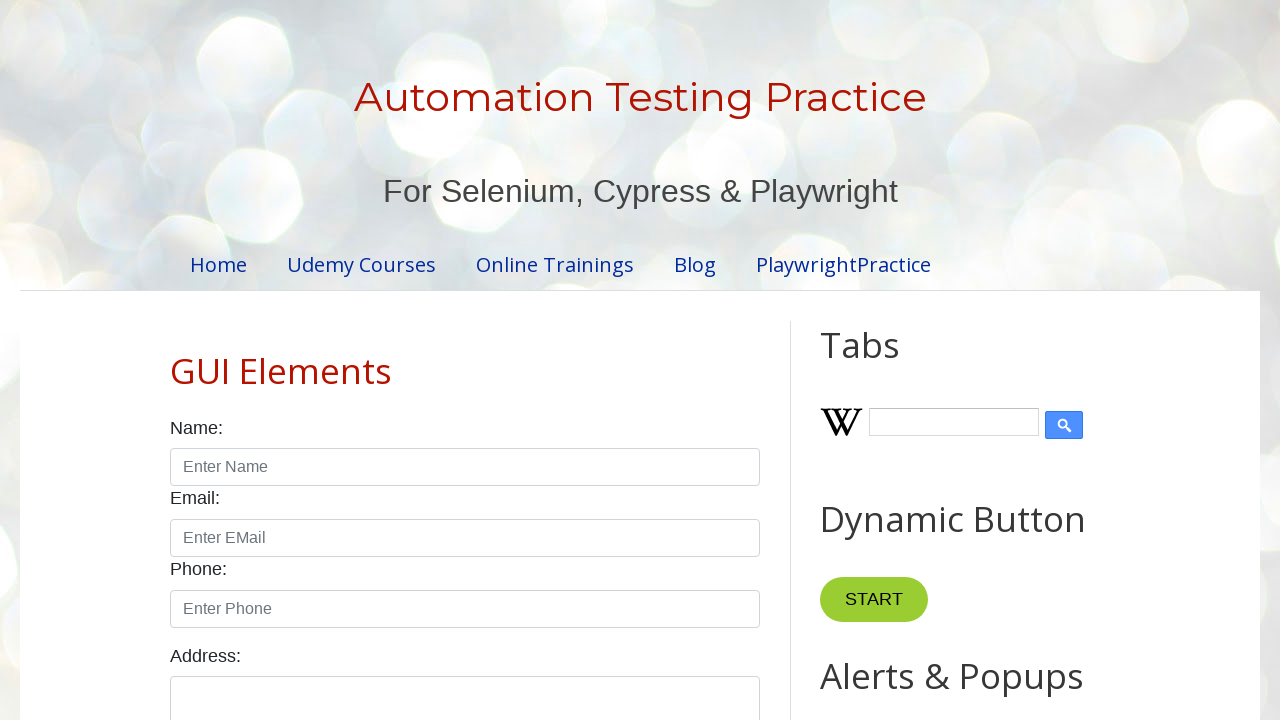

Clicked first checkbox containing 'day' at (176, 360) on xpath=//input[@type='checkbox' and contains(@value,'day')] >> nth=0
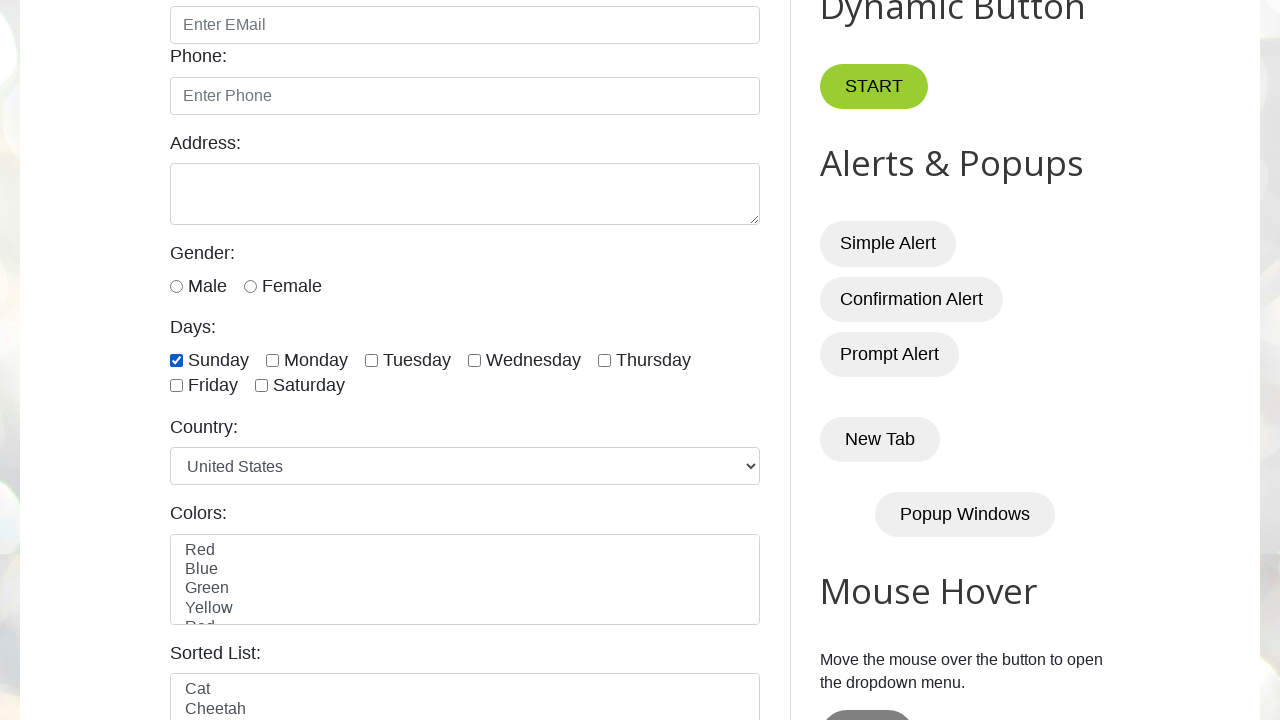

Clicked second checkbox containing 'day' at (272, 360) on xpath=//input[@type='checkbox' and contains(@value,'day')] >> nth=1
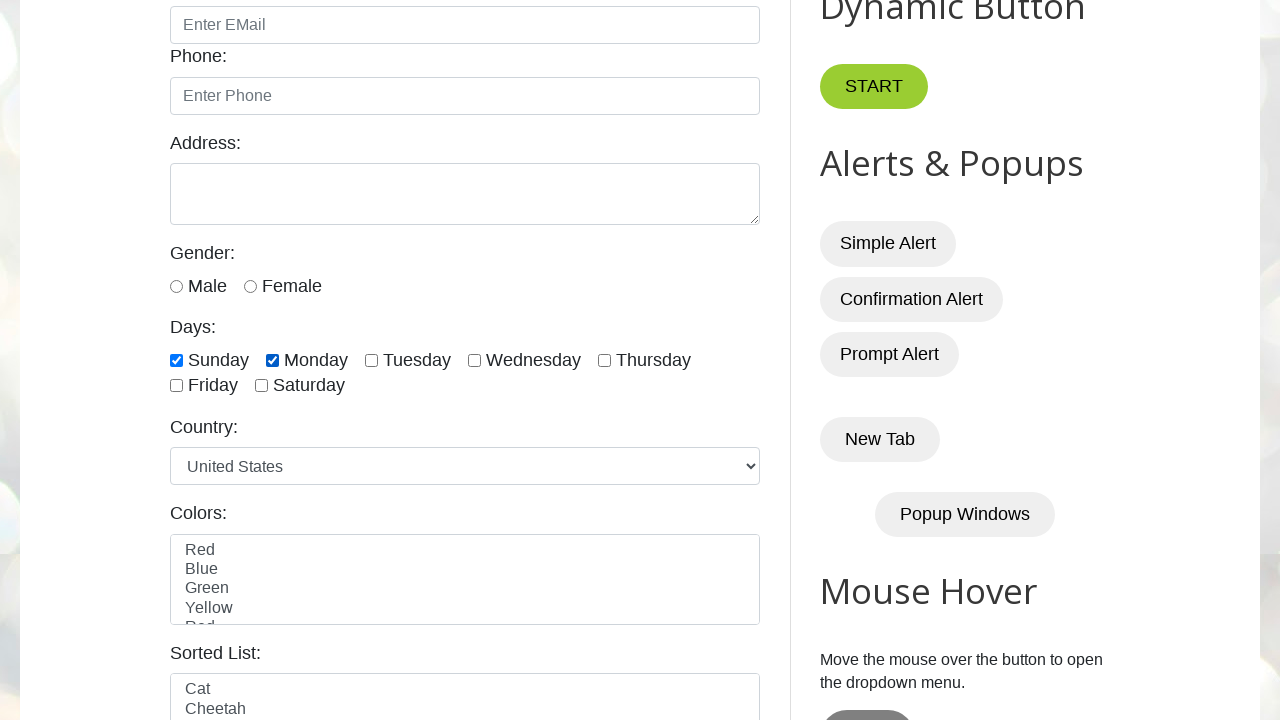

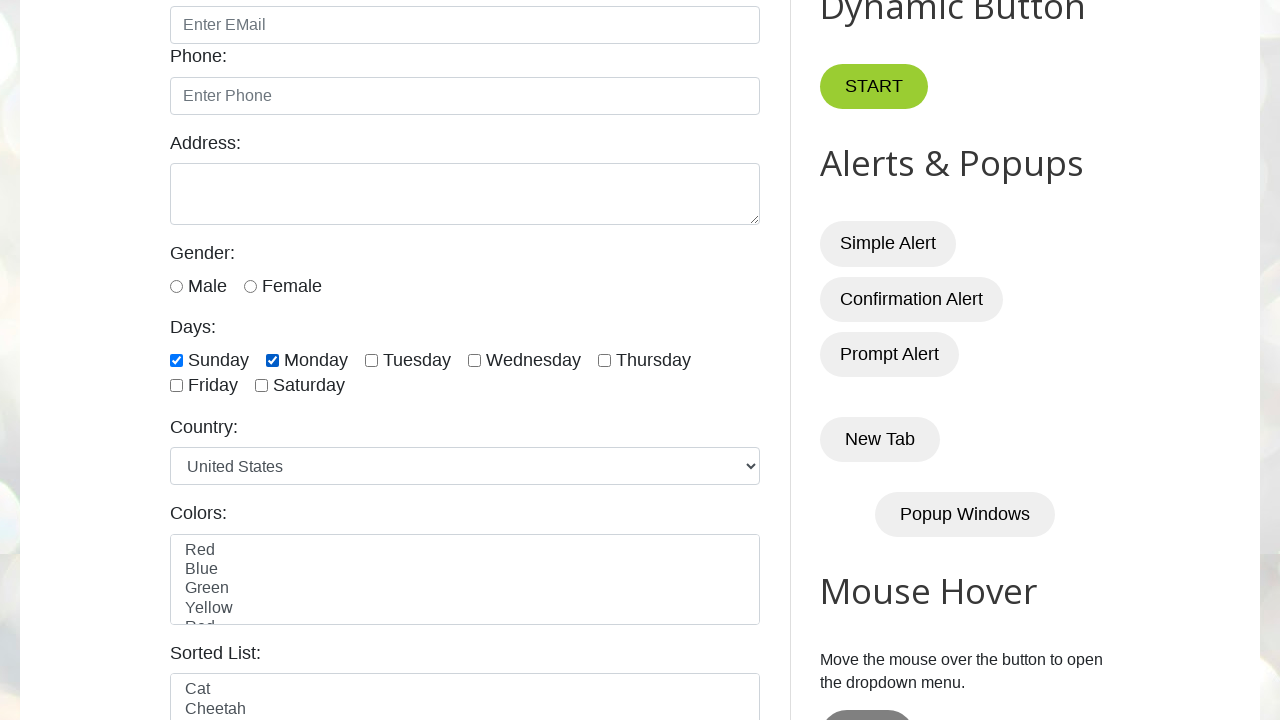